Tests checkbox functionality by iterating through checkboxes and toggling unchecked ones to checked state

Starting URL: http://the-internet.herokuapp.com/checkboxes

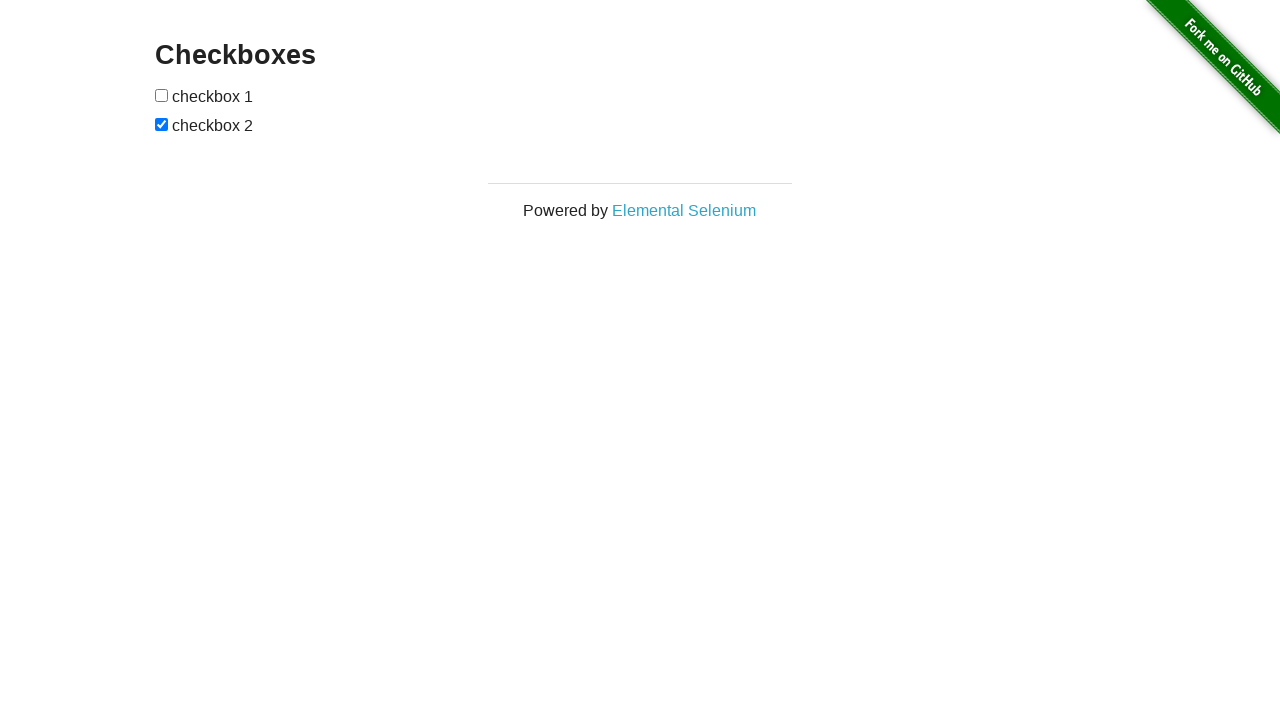

Located all checkboxes in the form
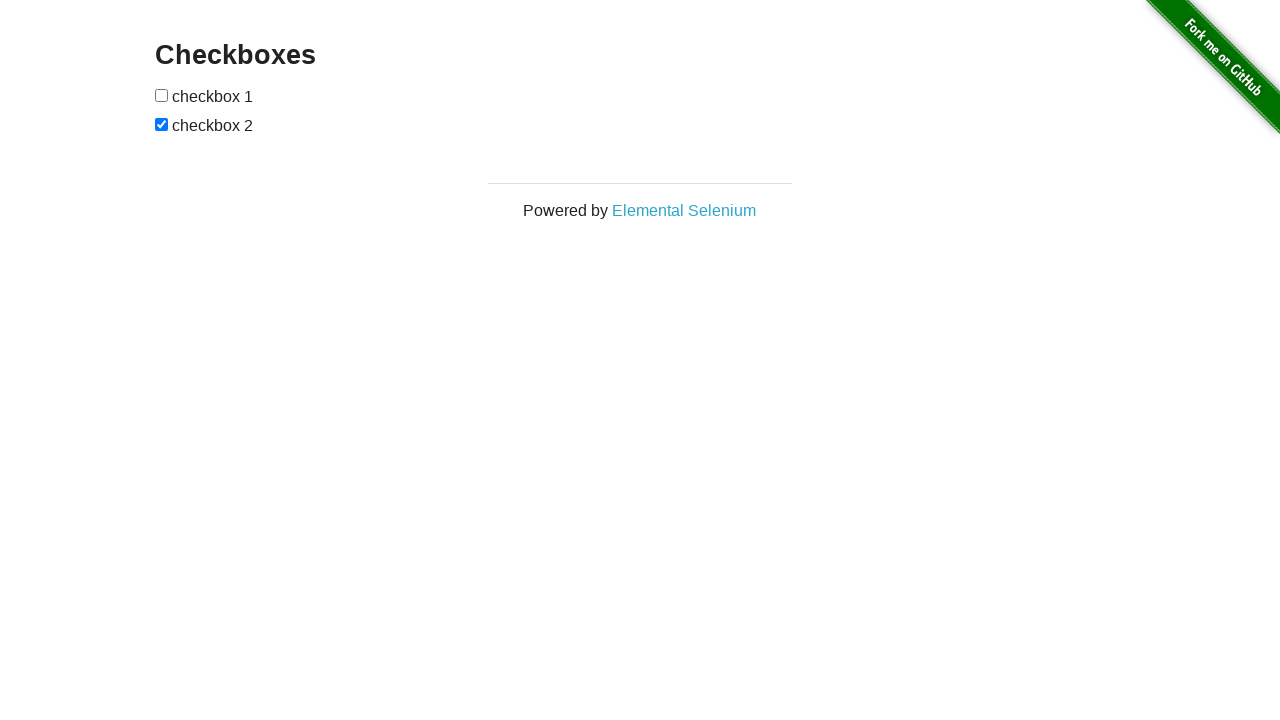

Clicked unchecked checkbox to toggle it to checked state at (162, 95) on #checkboxes input[type='checkbox'] >> nth=0
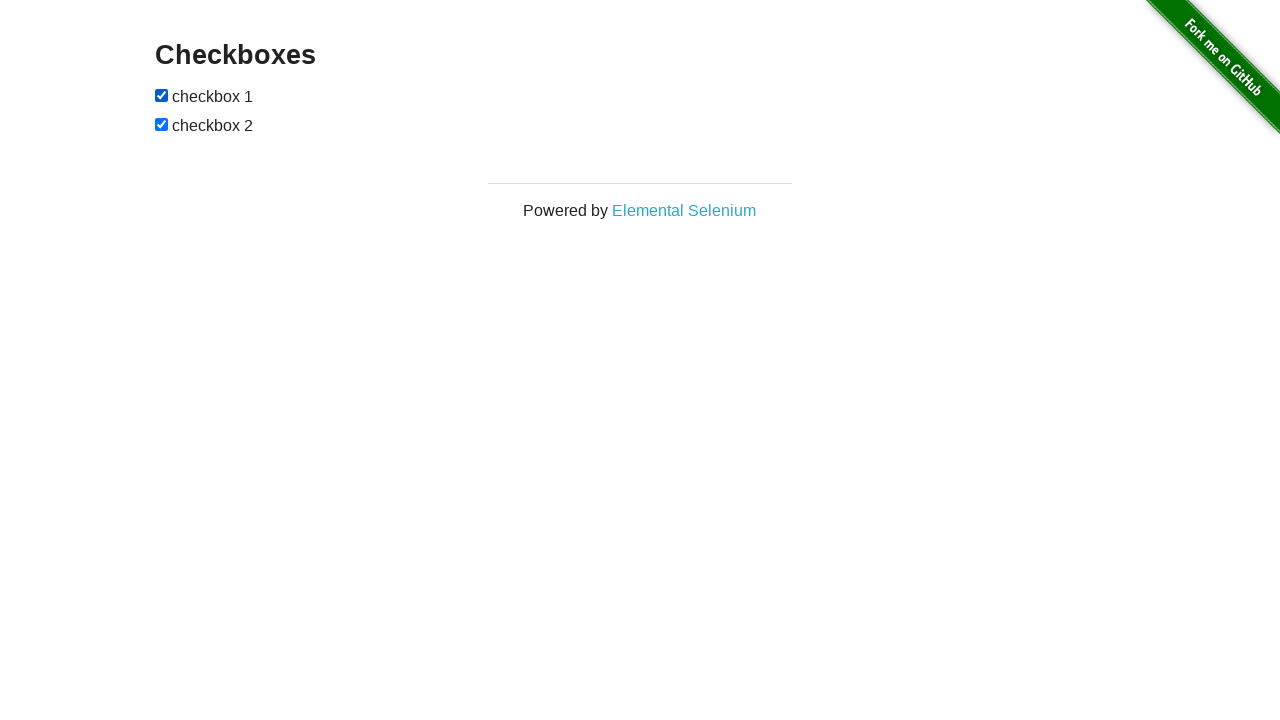

Checkbox is already selected
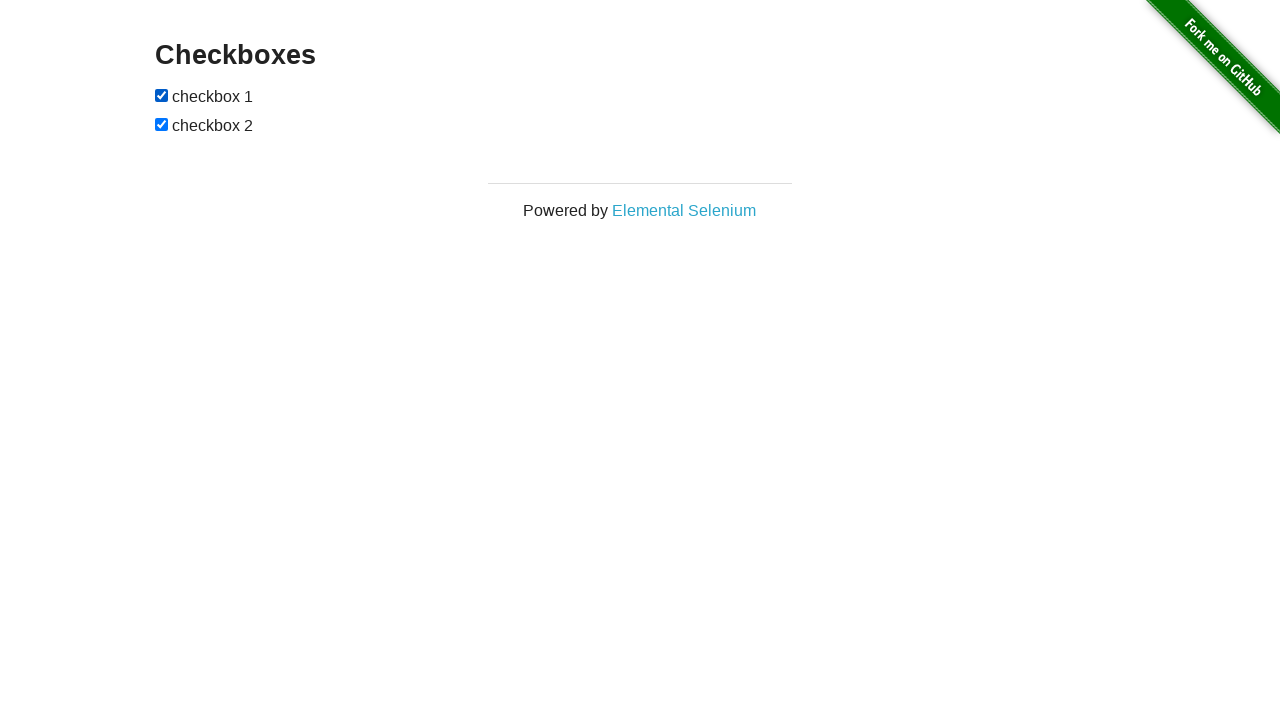

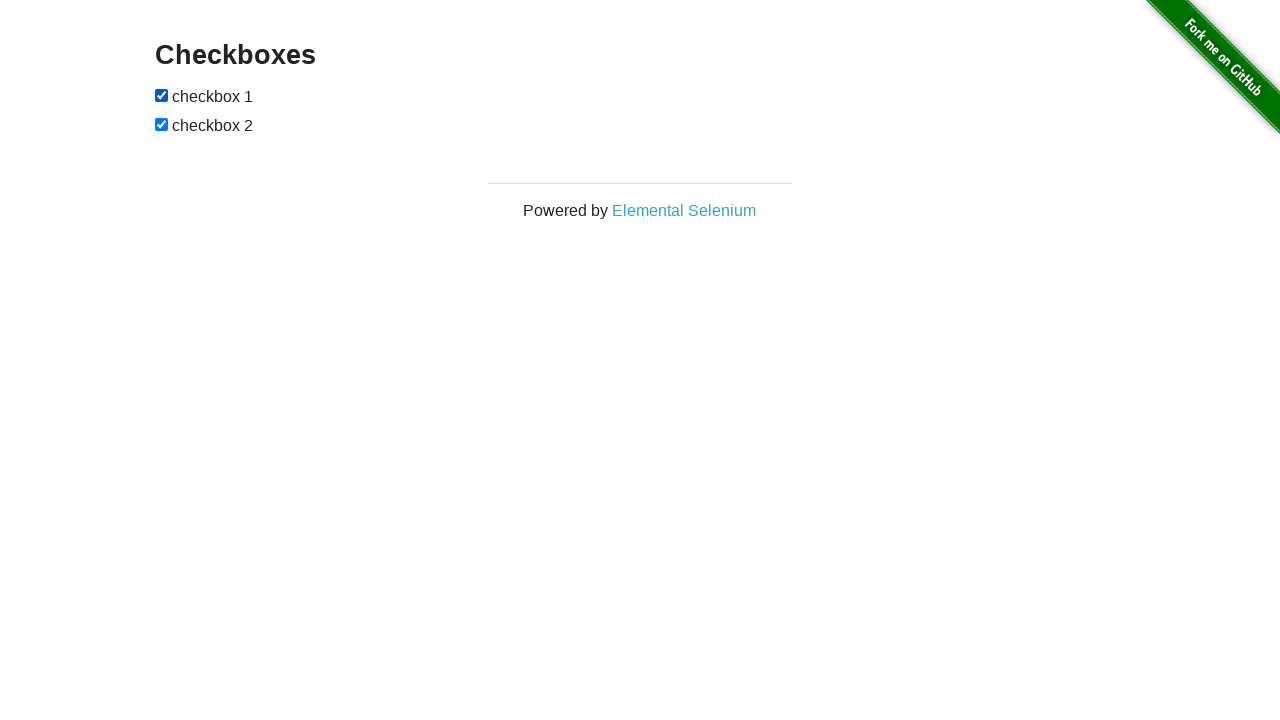